Tests homepage rendering at multiple viewport resolutions by resizing the browser window to common desktop and mobile dimensions

Starting URL: https://www.getcalley.com/

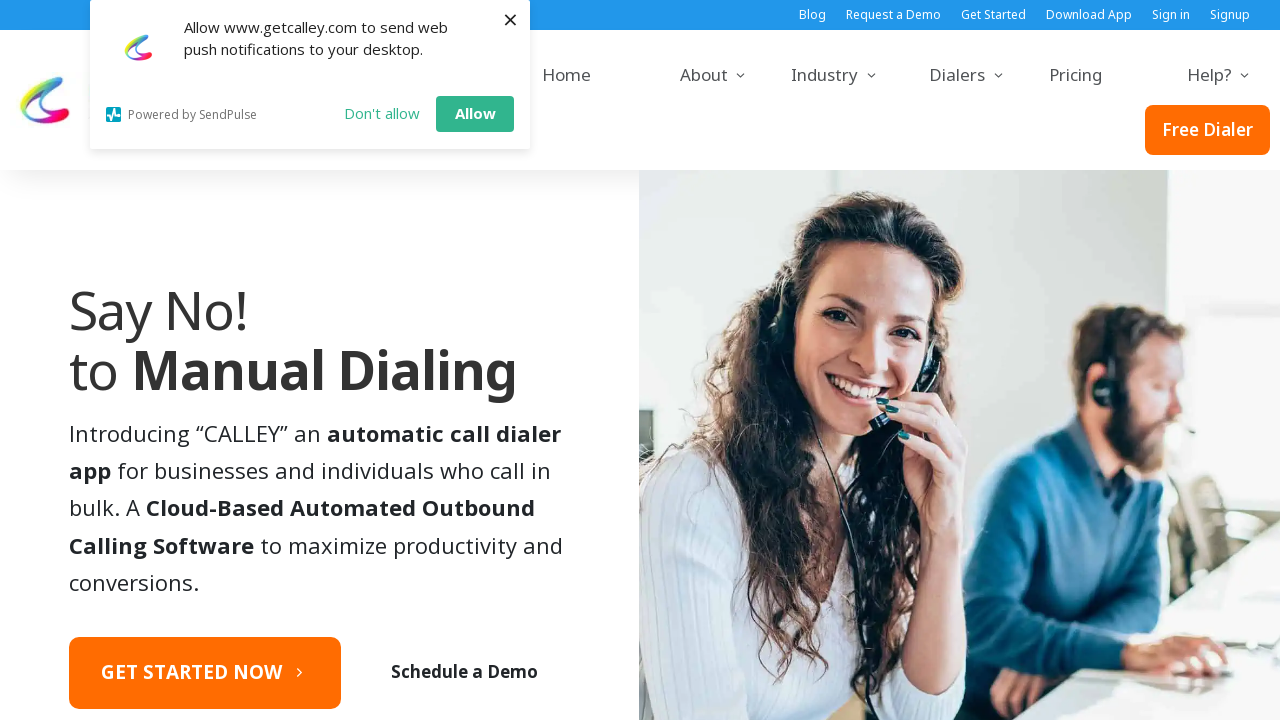

Set viewport size to 1920x1080
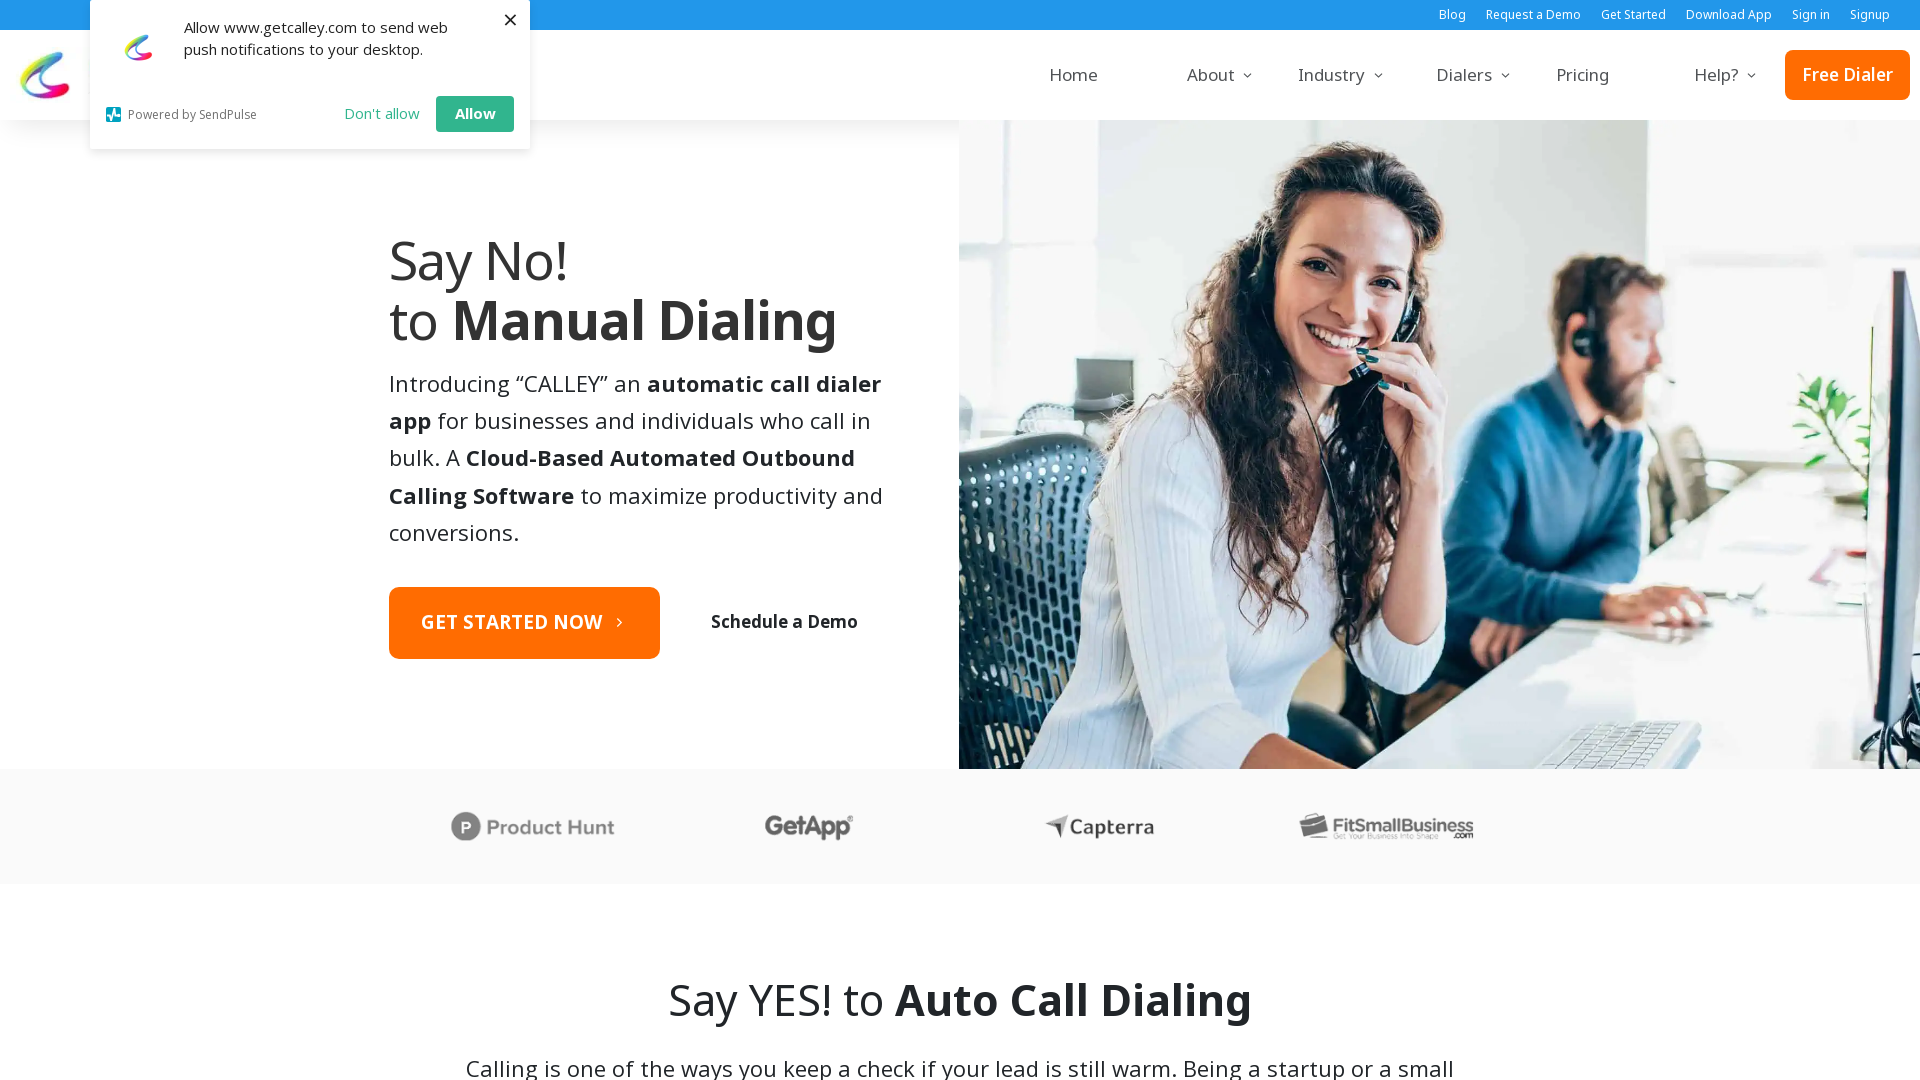

Waited for page to adjust to 1920x1080 resolution
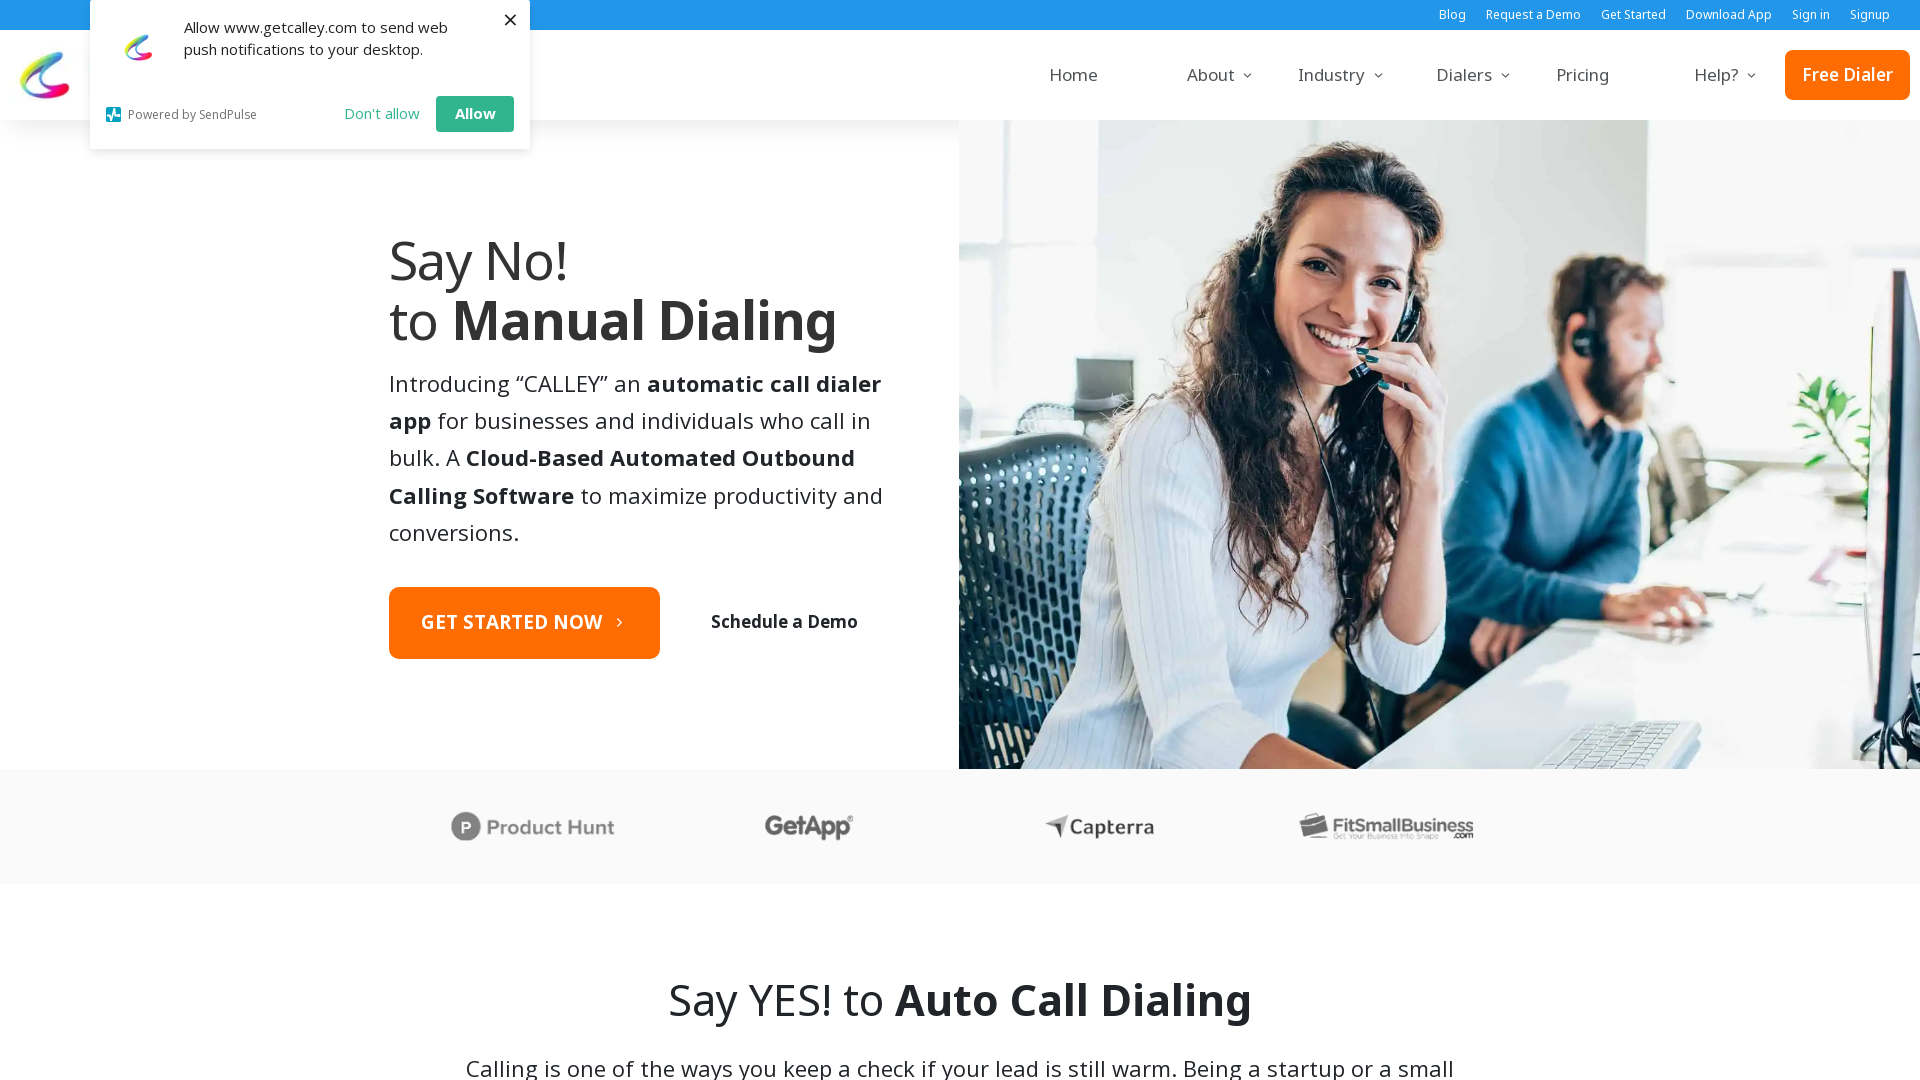

Set viewport size to 1366x768
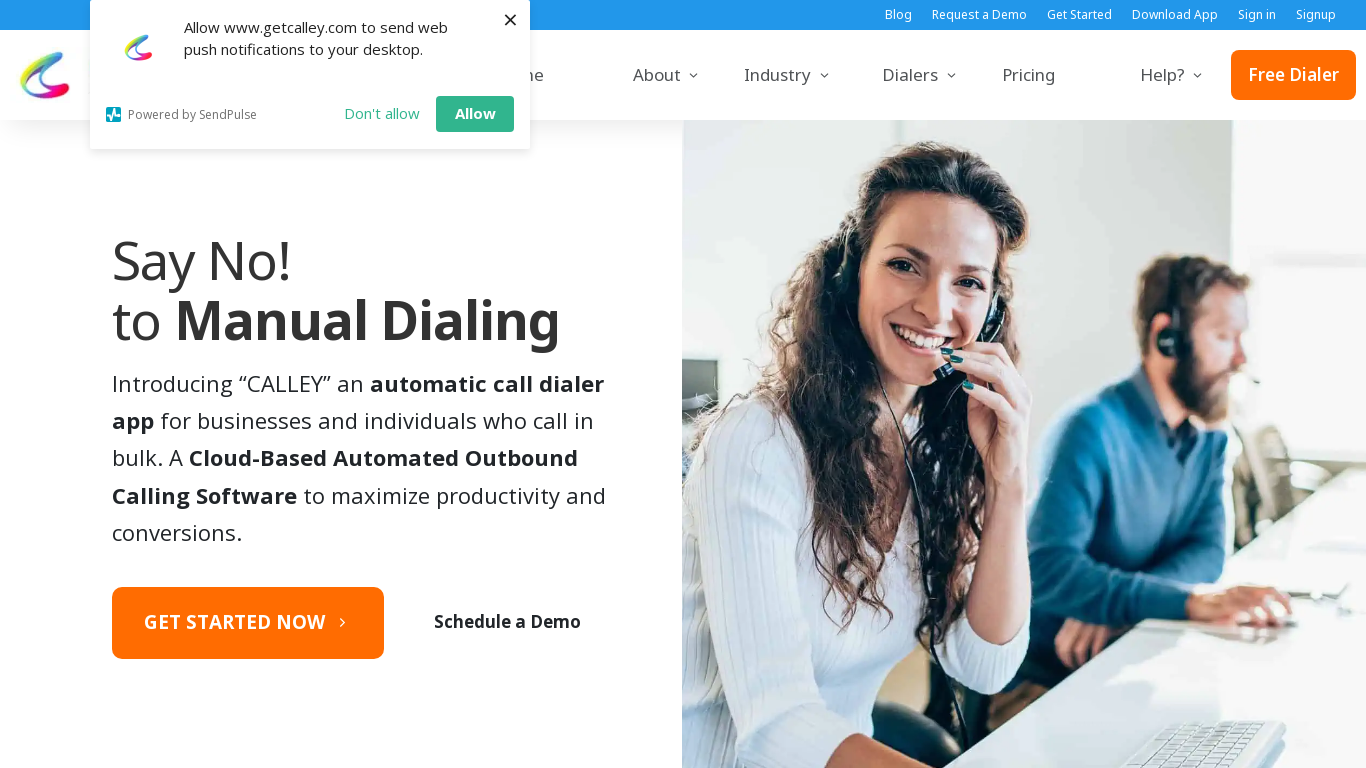

Waited for page to adjust to 1366x768 resolution
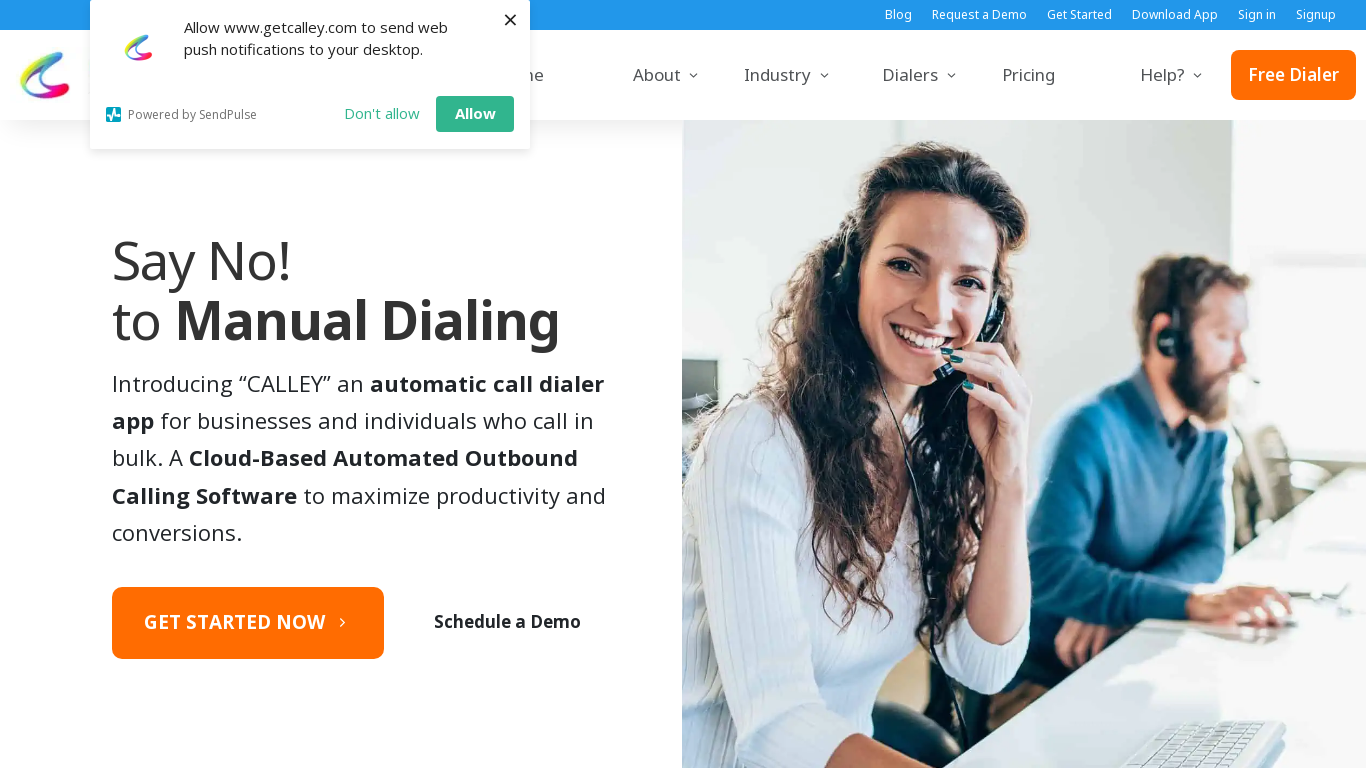

Set viewport size to 1536x864
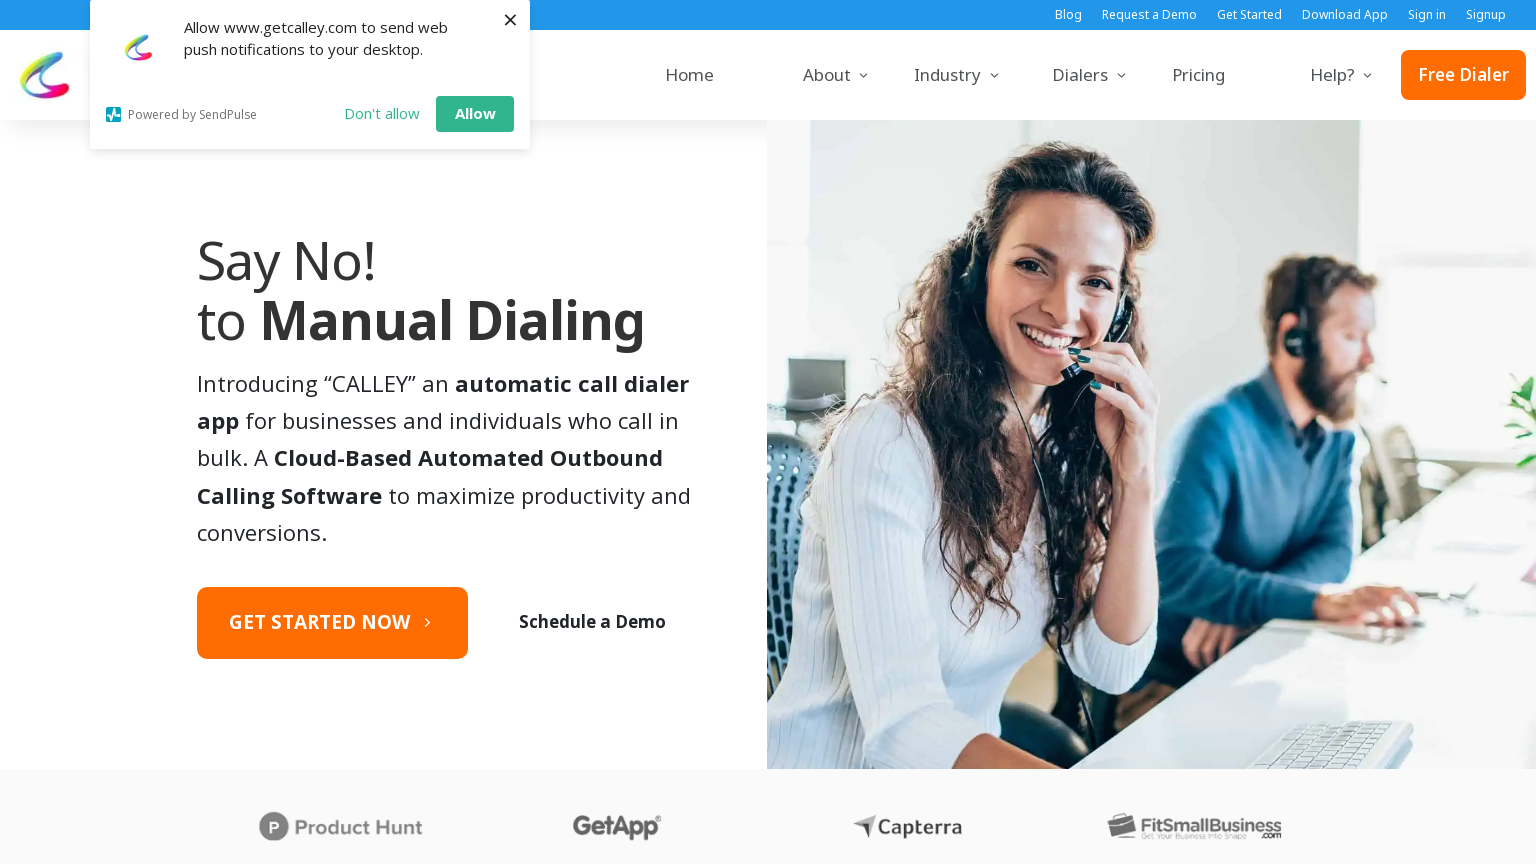

Waited for page to adjust to 1536x864 resolution
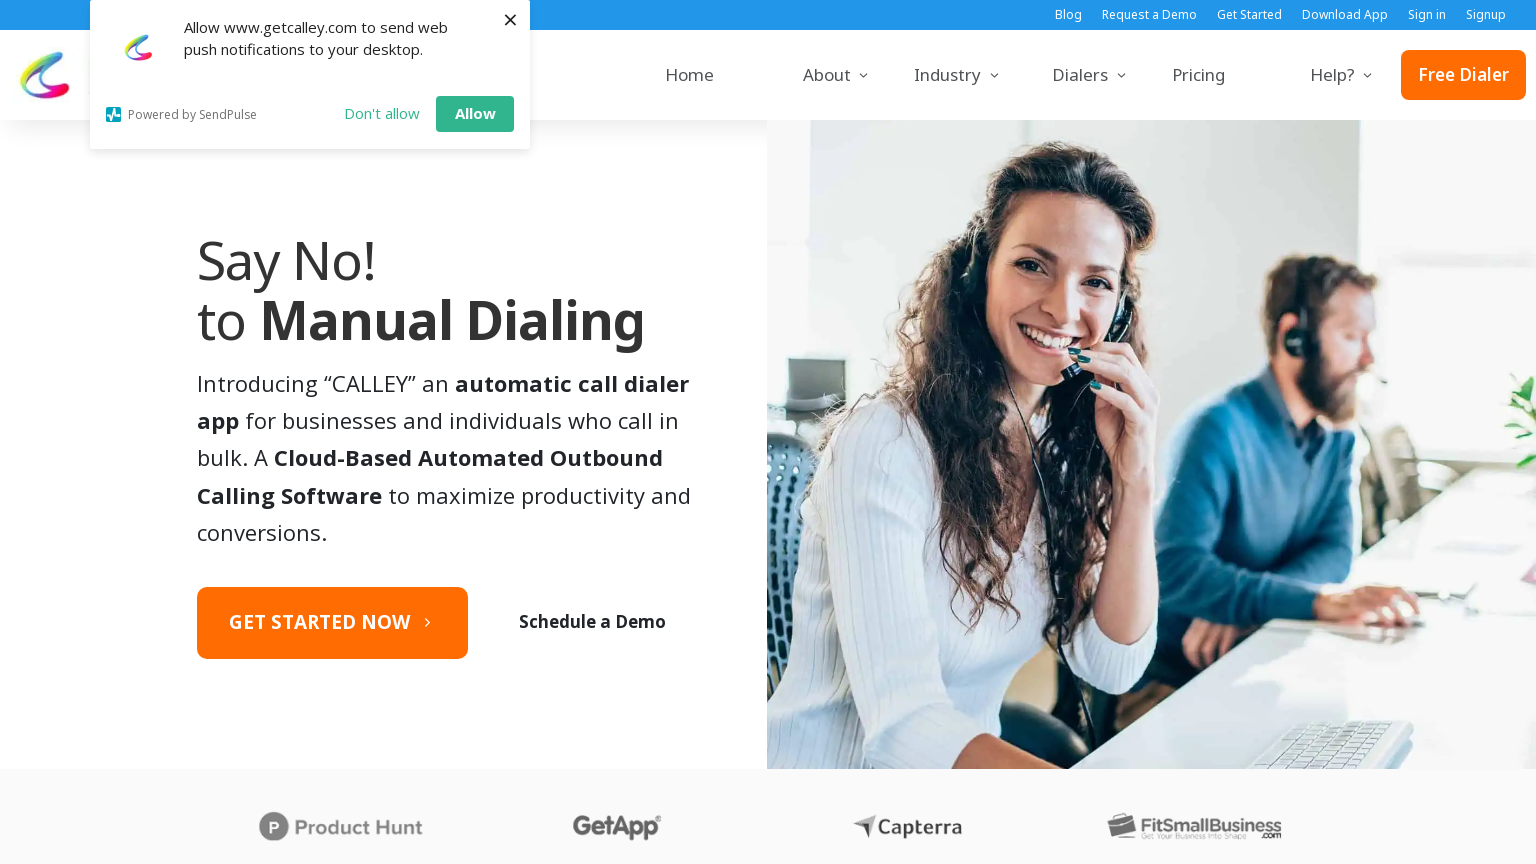

Set viewport size to 360x640
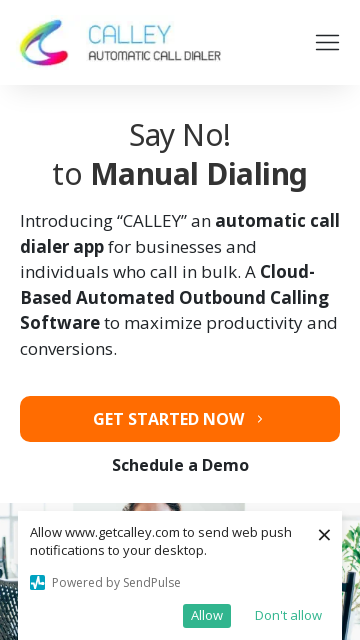

Waited for page to adjust to 360x640 resolution
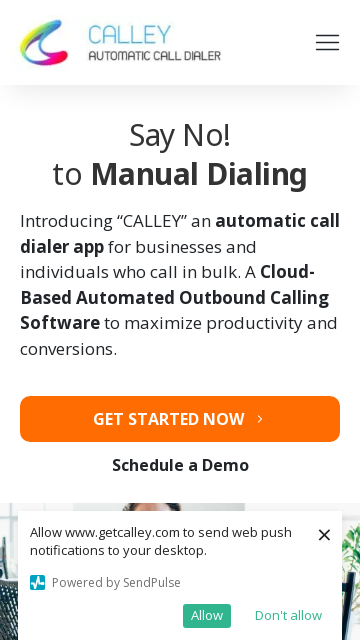

Set viewport size to 414x896
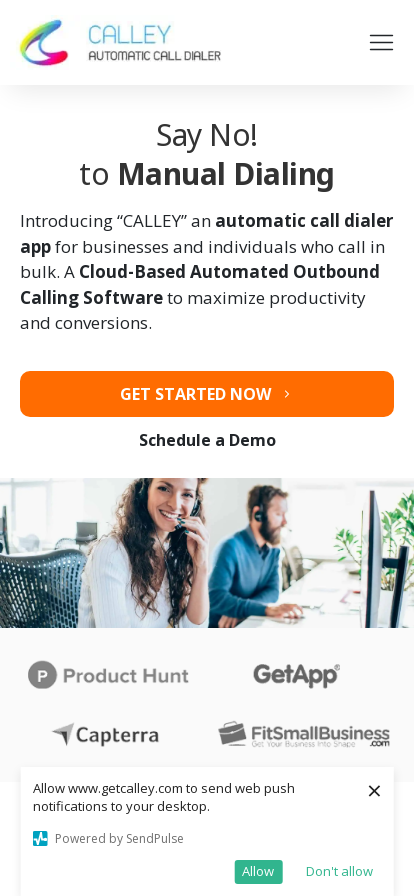

Waited for page to adjust to 414x896 resolution
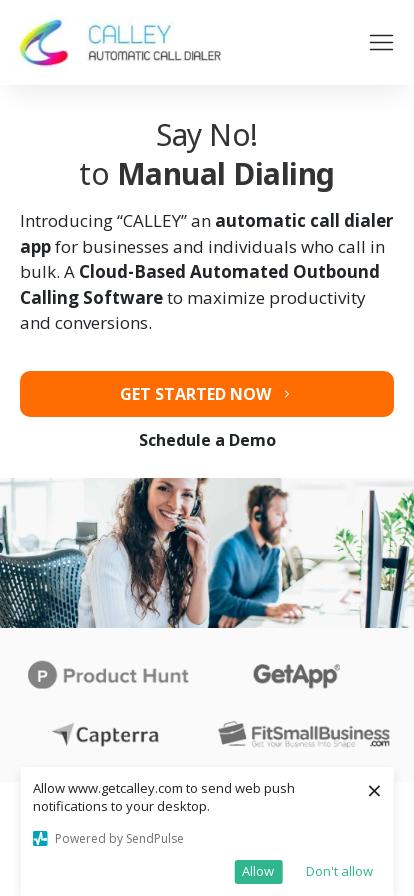

Set viewport size to 375x667
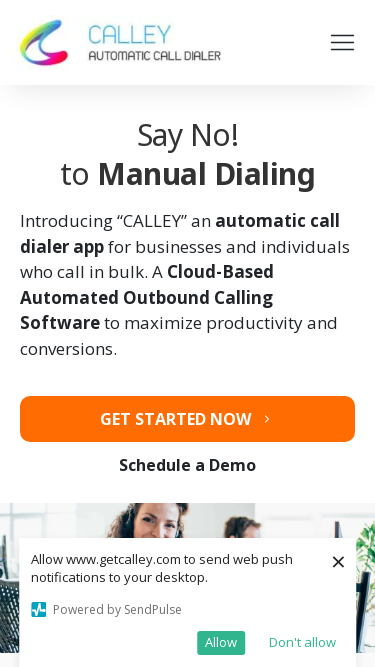

Waited for page to adjust to 375x667 resolution
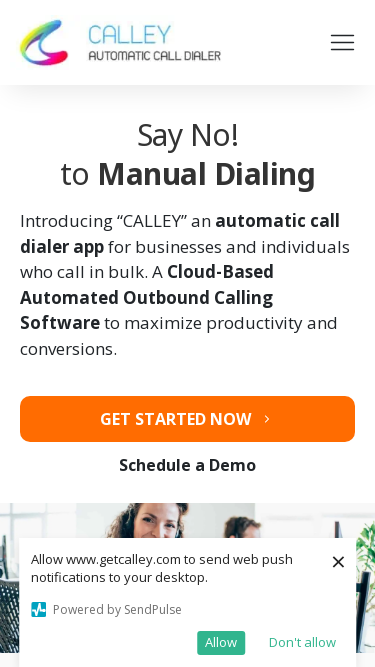

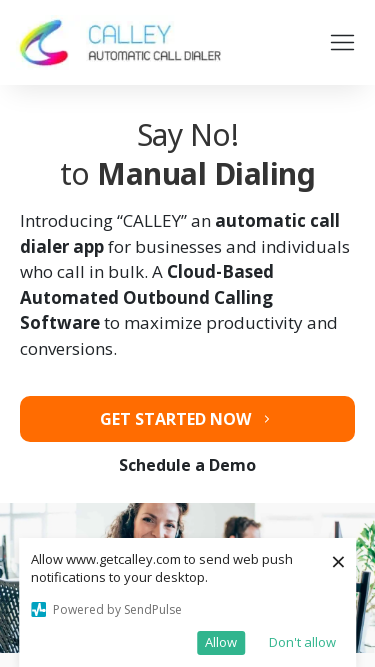